Tests various form interactions on a practice page including login attempt, password reset flow, and successful sign-in using different locator strategies

Starting URL: https://rahulshettyacademy.com/locatorspractice/

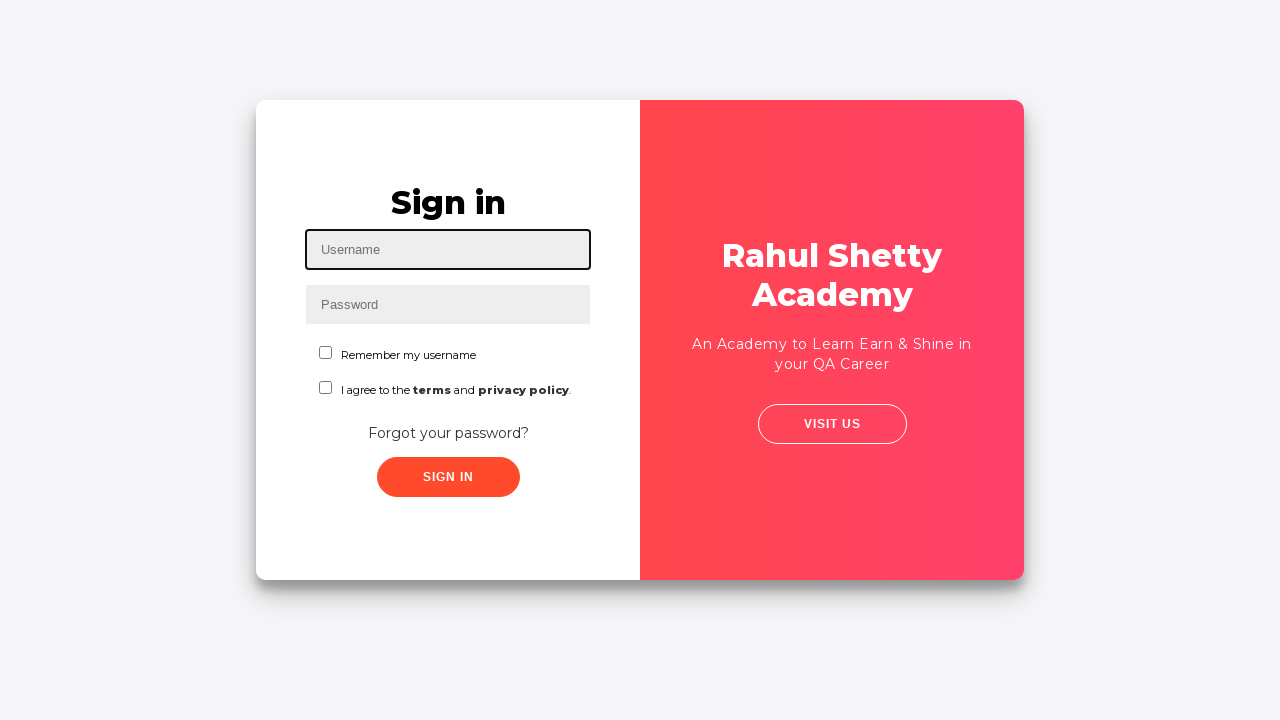

Filled username field with 'rahul' on #inputUsername
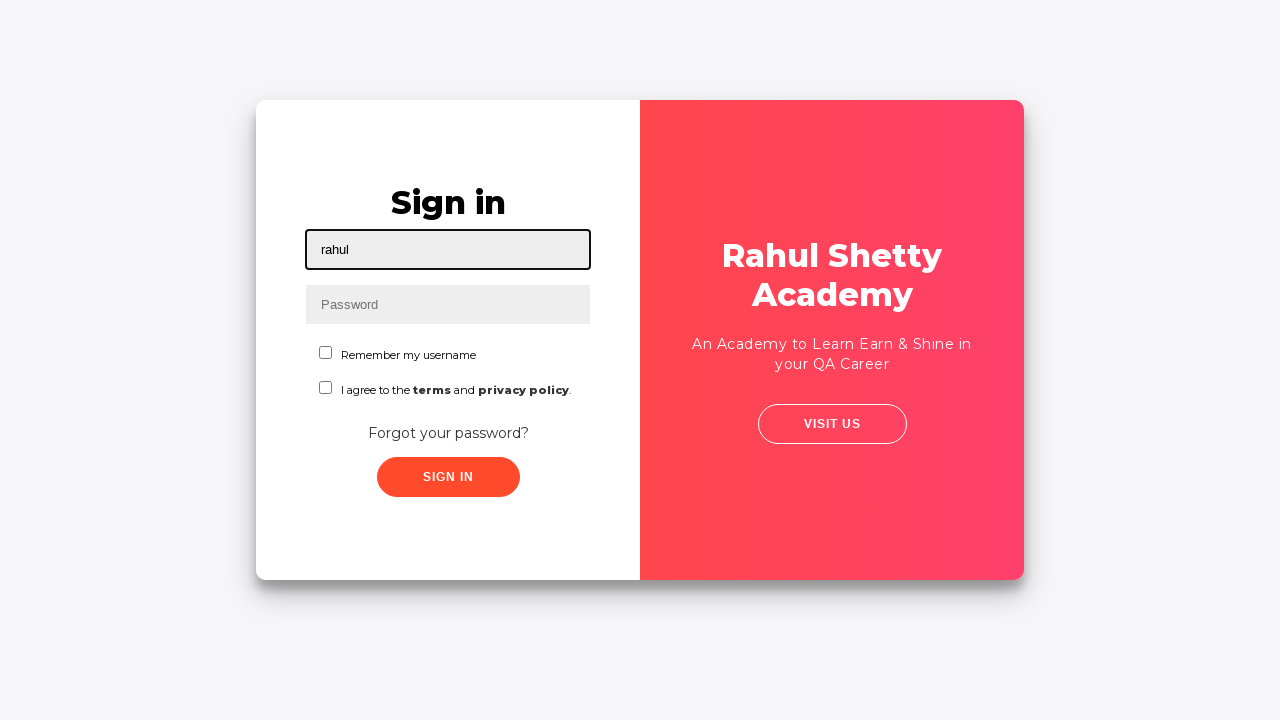

Filled password field with incorrect password 'hello123' on input[name='inputPassword']
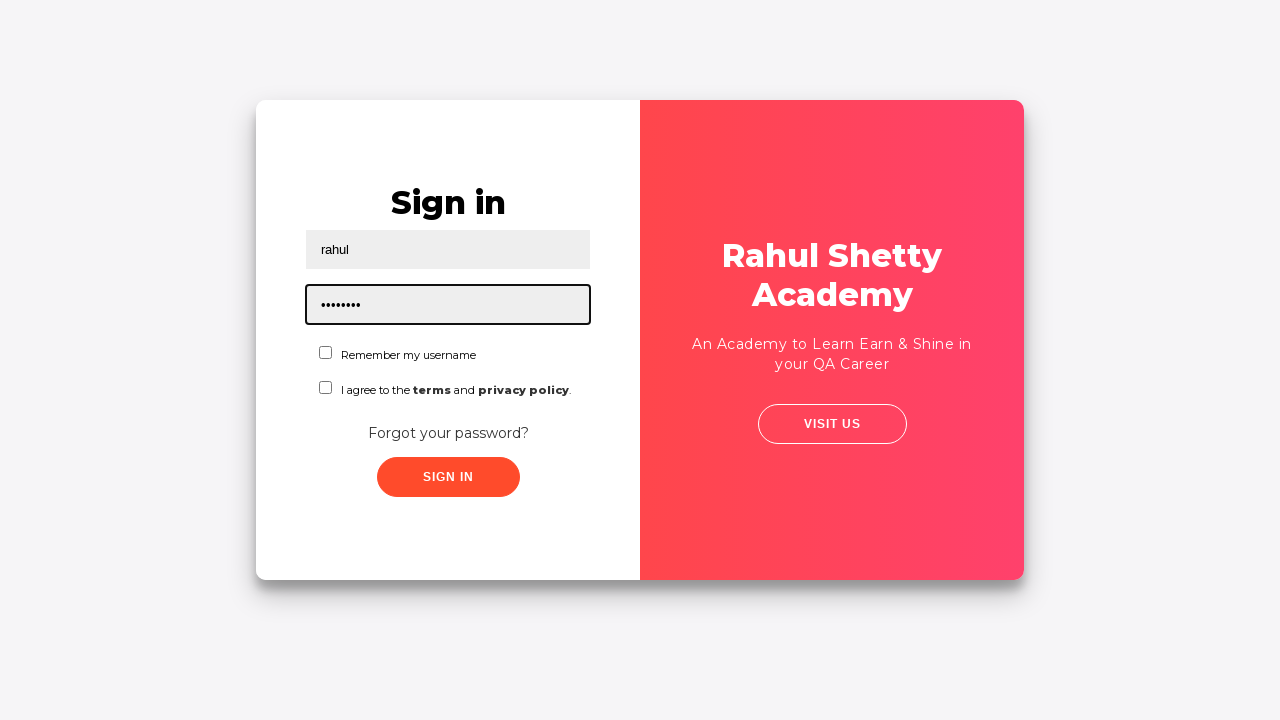

Clicked sign-in button to attempt login with incorrect credentials at (448, 477) on .signInBtn
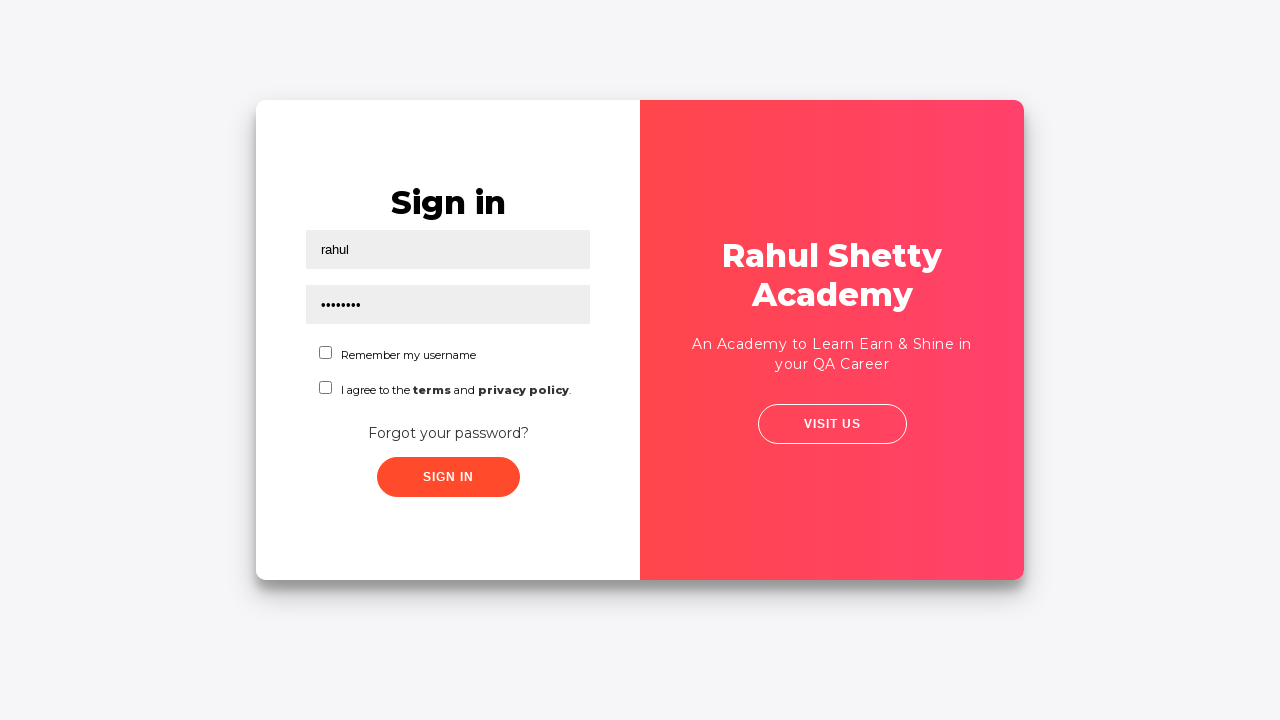

Clicked 'Forgot your password?' link at (448, 433) on text='Forgot your password?'
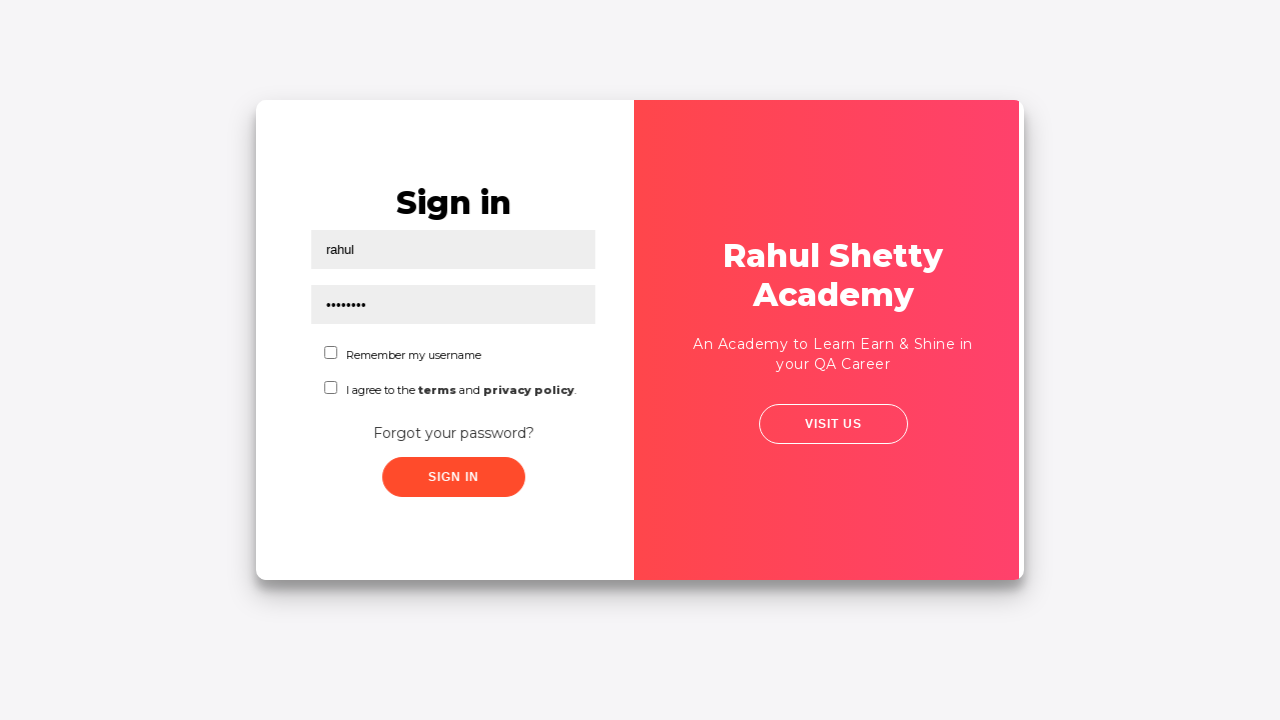

Password reset form loaded and email input field is visible
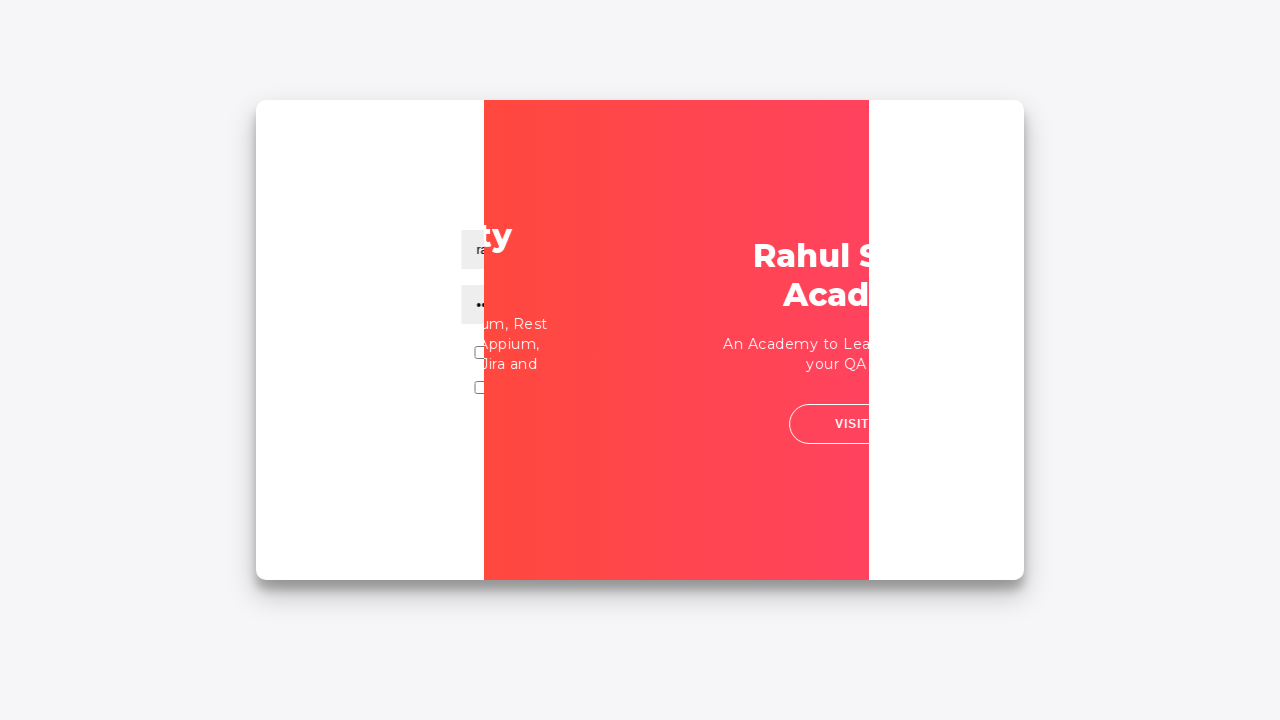

Filled email field with 'john@rsa.com' in password reset form on input[placeholder='Email']
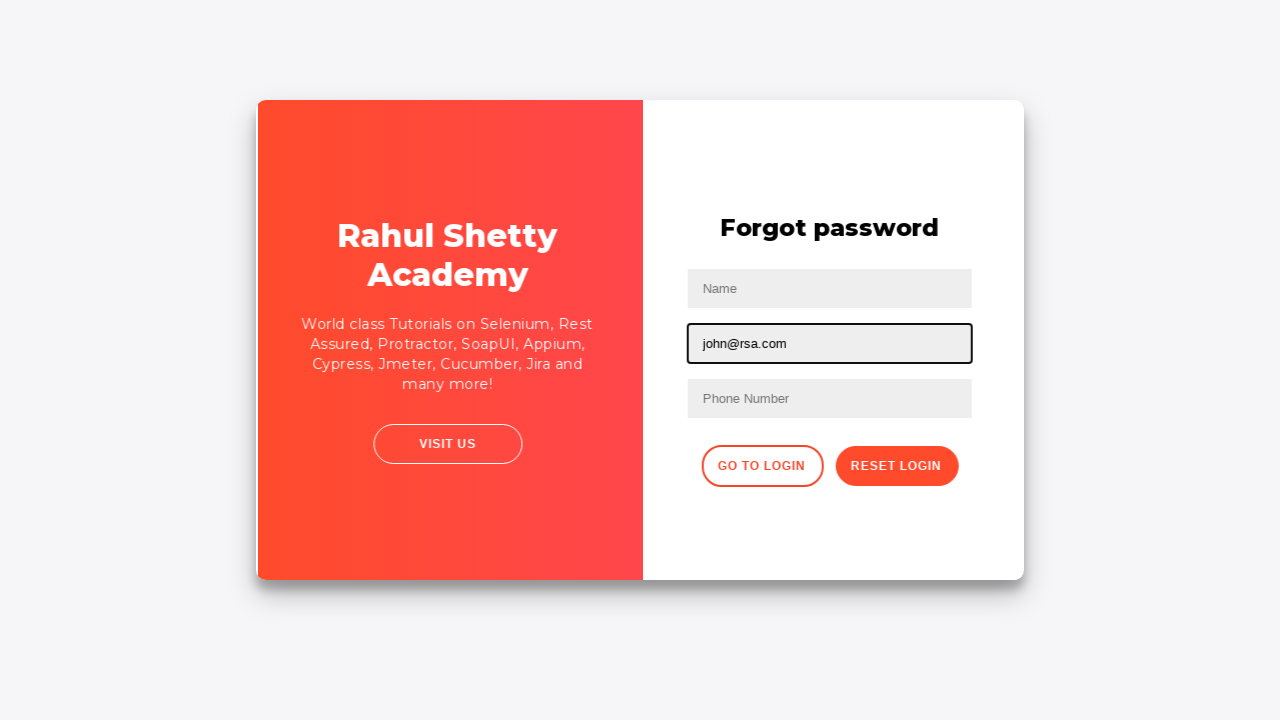

Cleared the second text input field on xpath=//input[@type='text'][2]
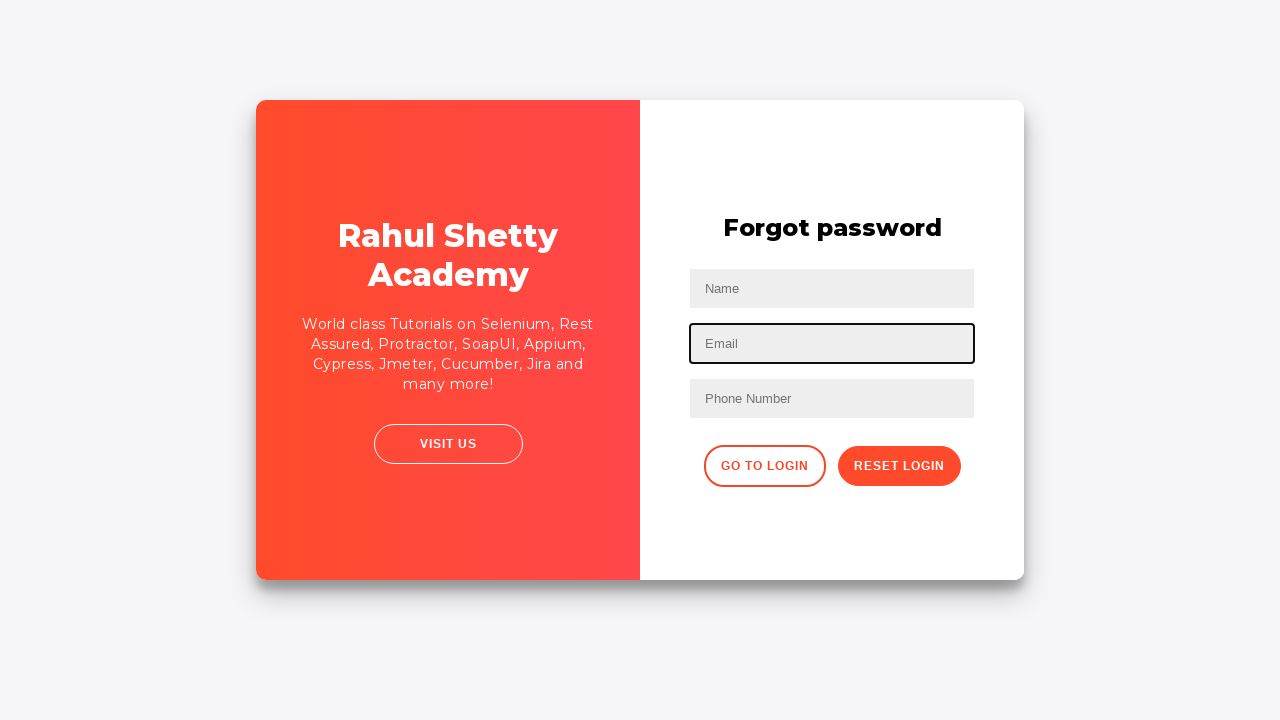

Filled third text input with 'john@gmail.com' on input[type='text']:nth-child(3)
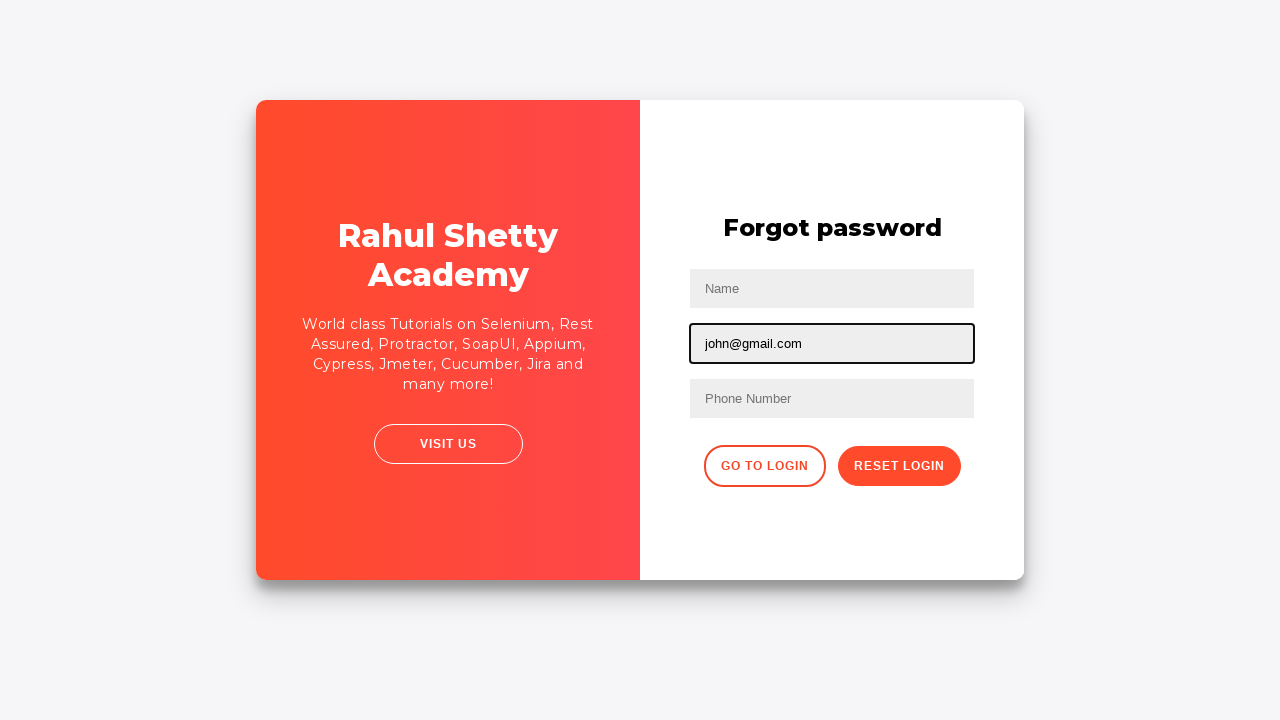

Filled phone number field with '9864353253' on //form/input[3]
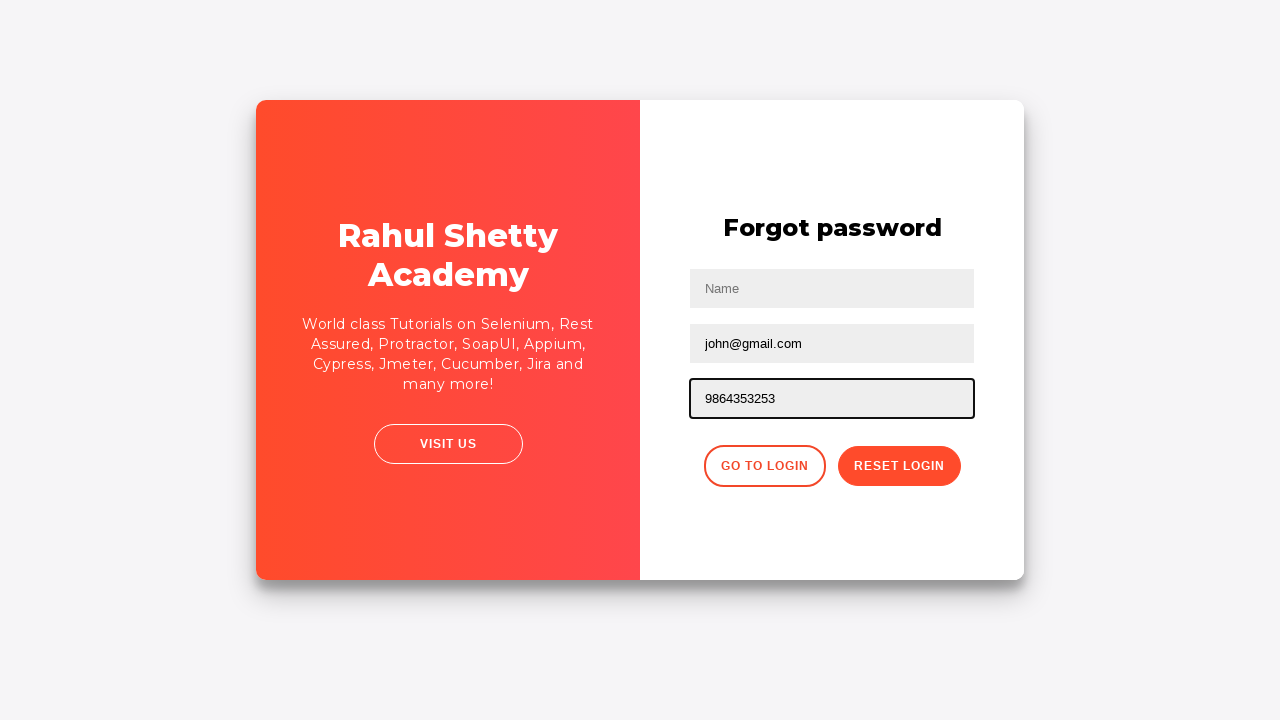

Clicked reset password button to submit password reset form at (899, 466) on .reset-pwd-btn
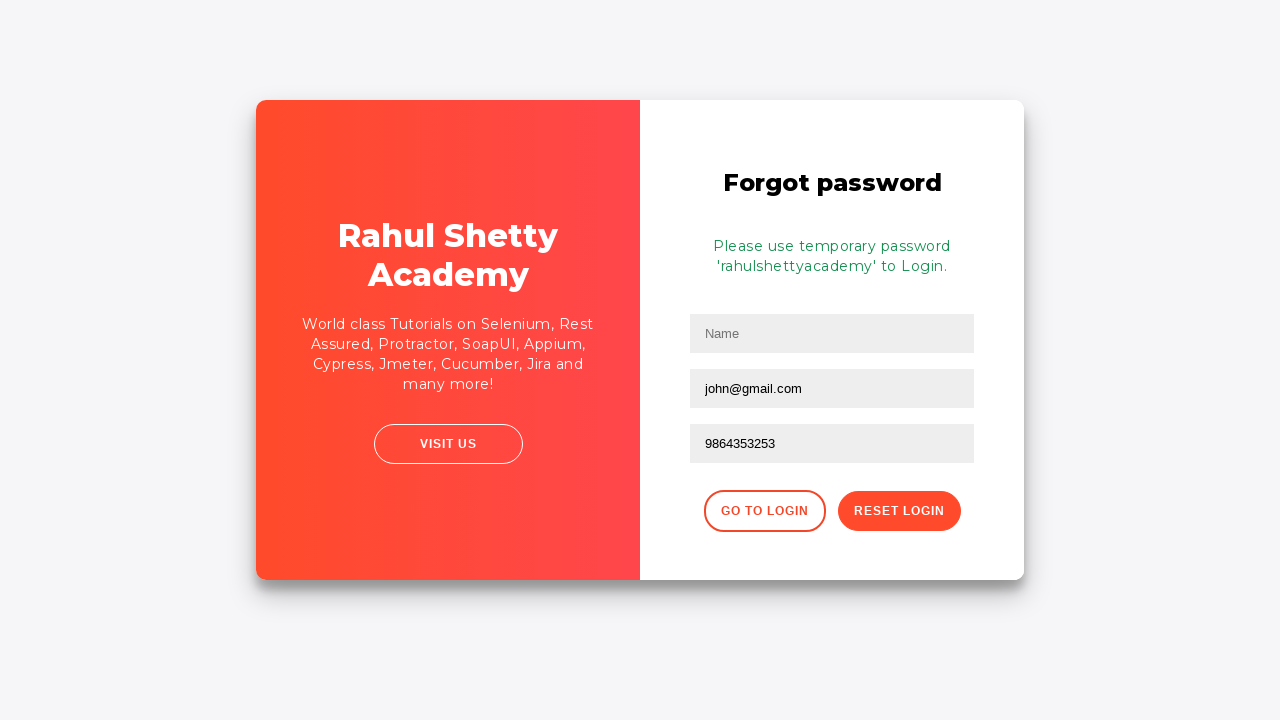

Clicked back button to return to login form at (764, 511) on xpath=//div[@class='forgot-pwd-btn-conainer']/button[1]
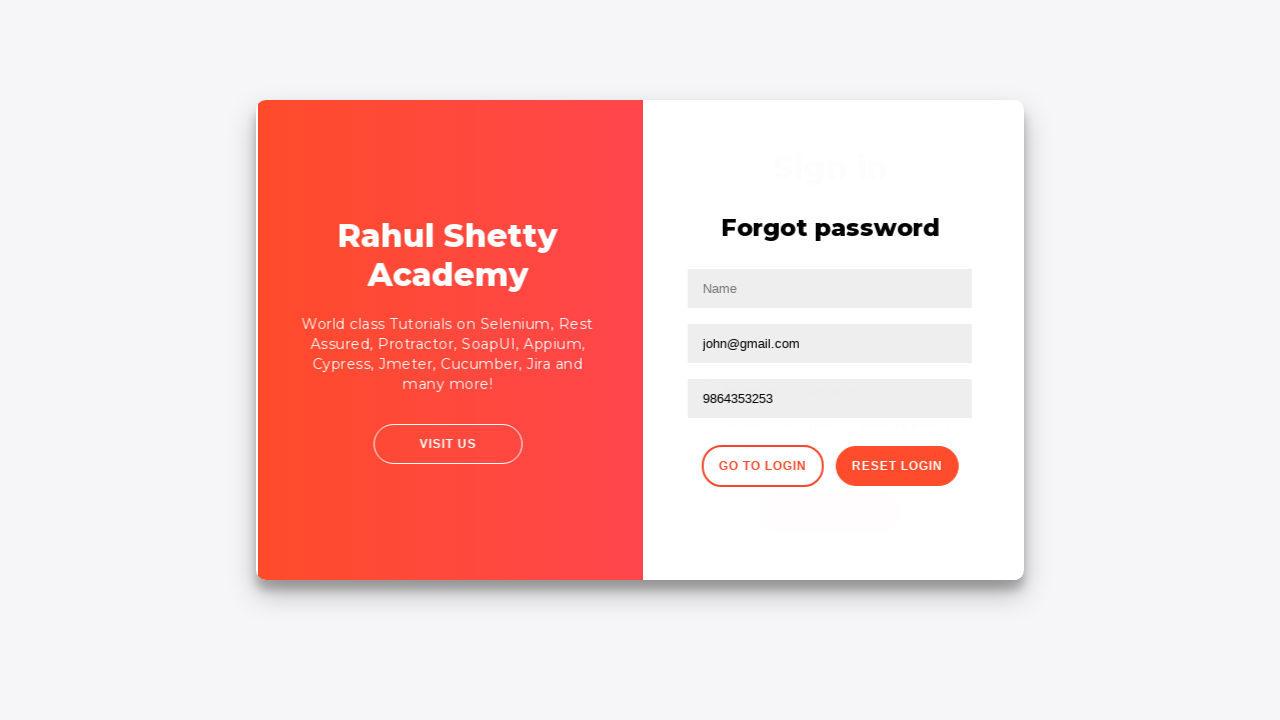

Login form loaded with username input field visible
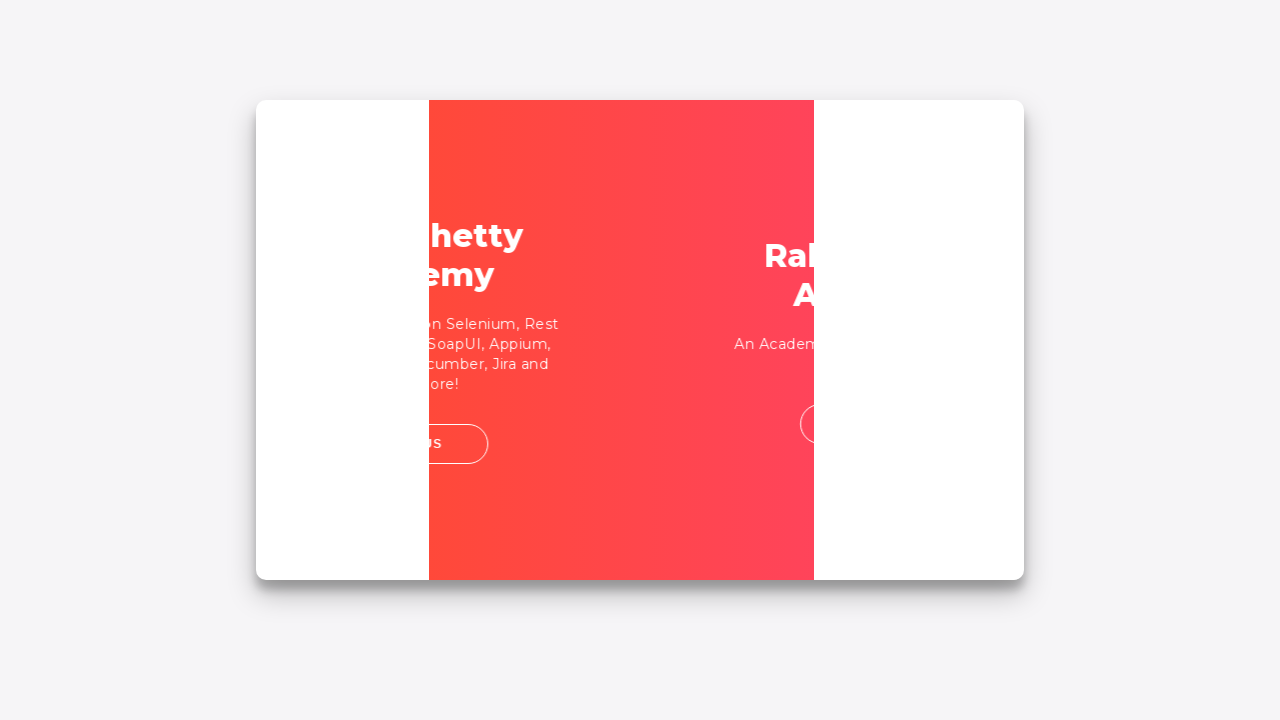

Filled username field with 'rahul' for successful login attempt on #inputUsername
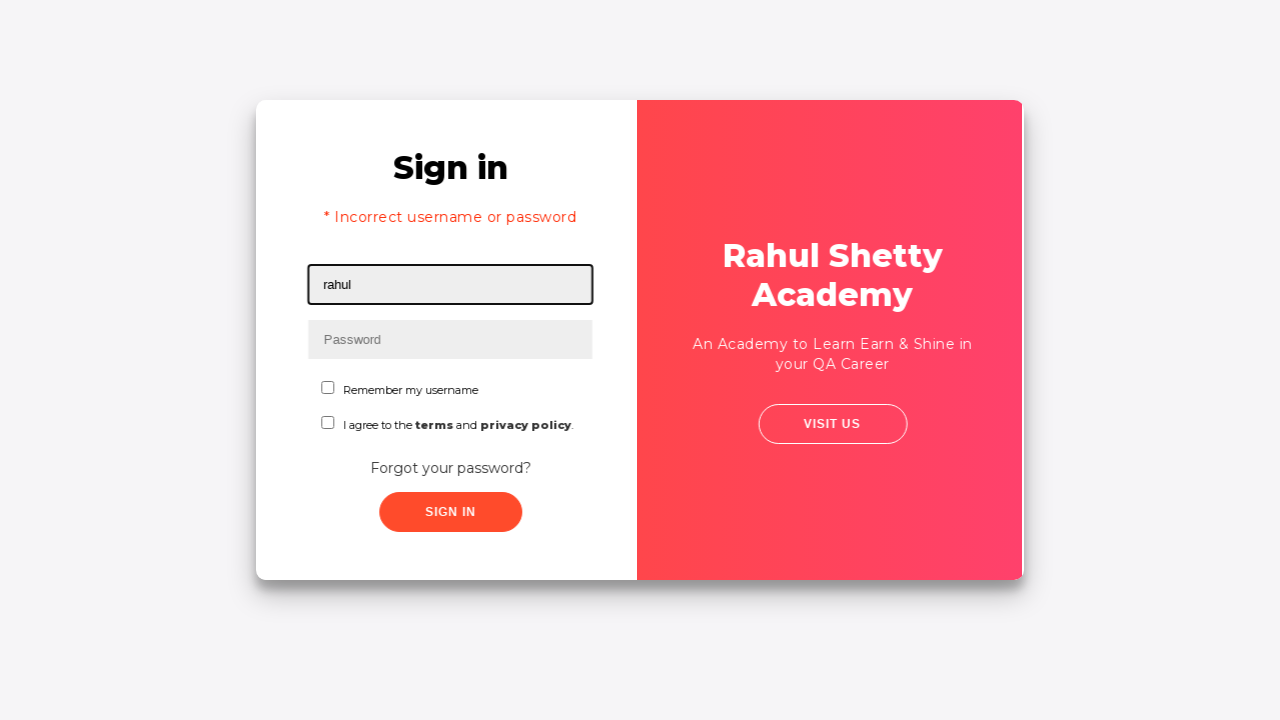

Filled password field with correct password 'rahulshettyacademy' on input[type*='pass']
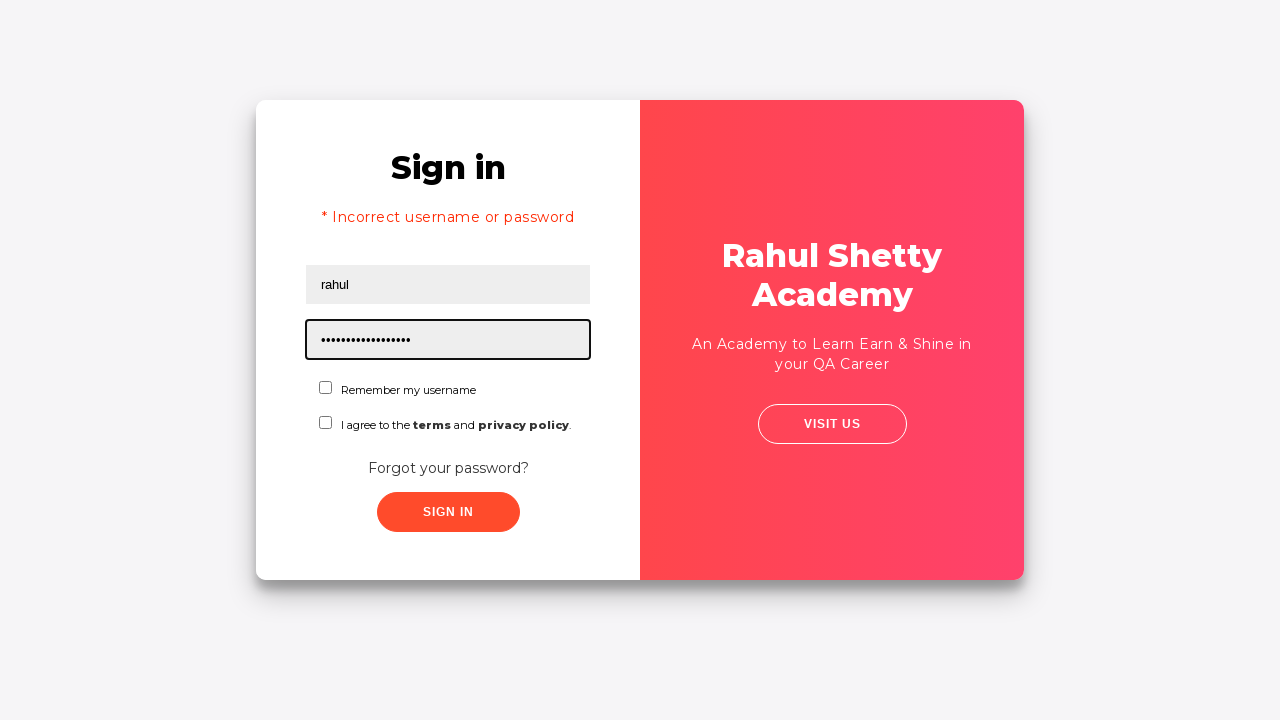

Clicked the checkbox to agree to terms at (326, 388) on #chkboxOne
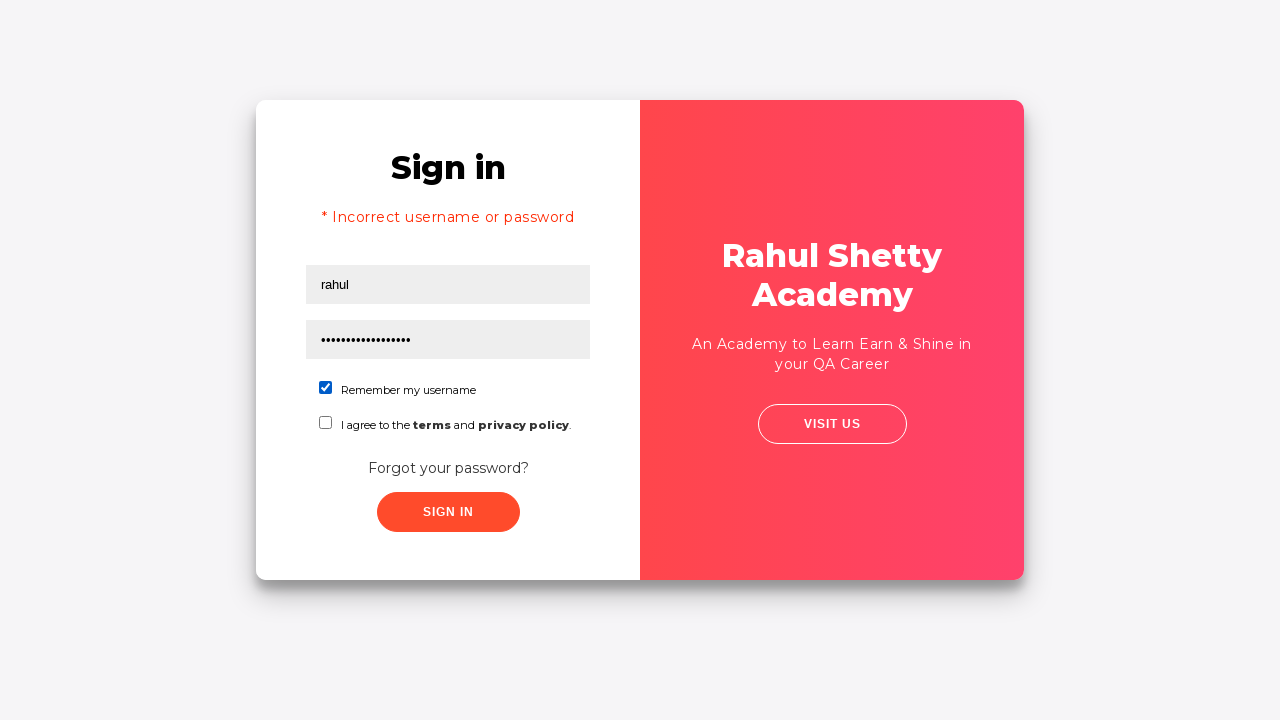

Clicked submit button to complete successful sign-in at (448, 512) on xpath=//button[contains(@class,'submit')]
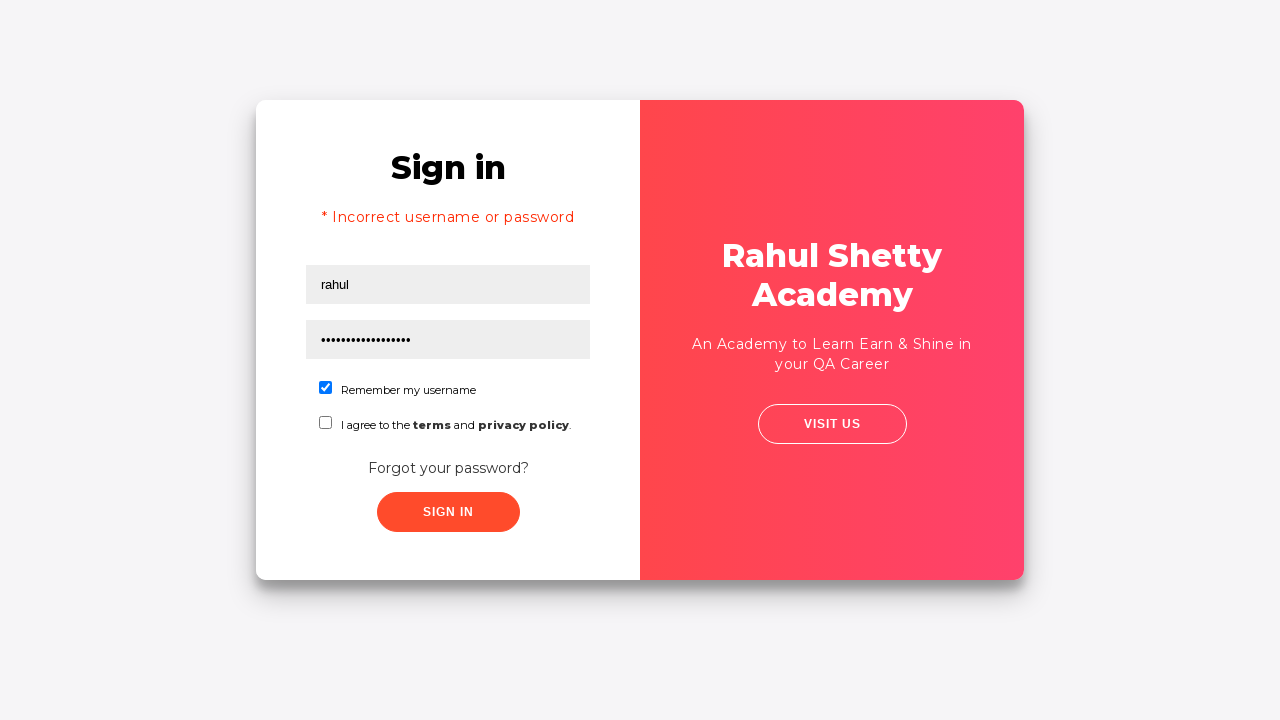

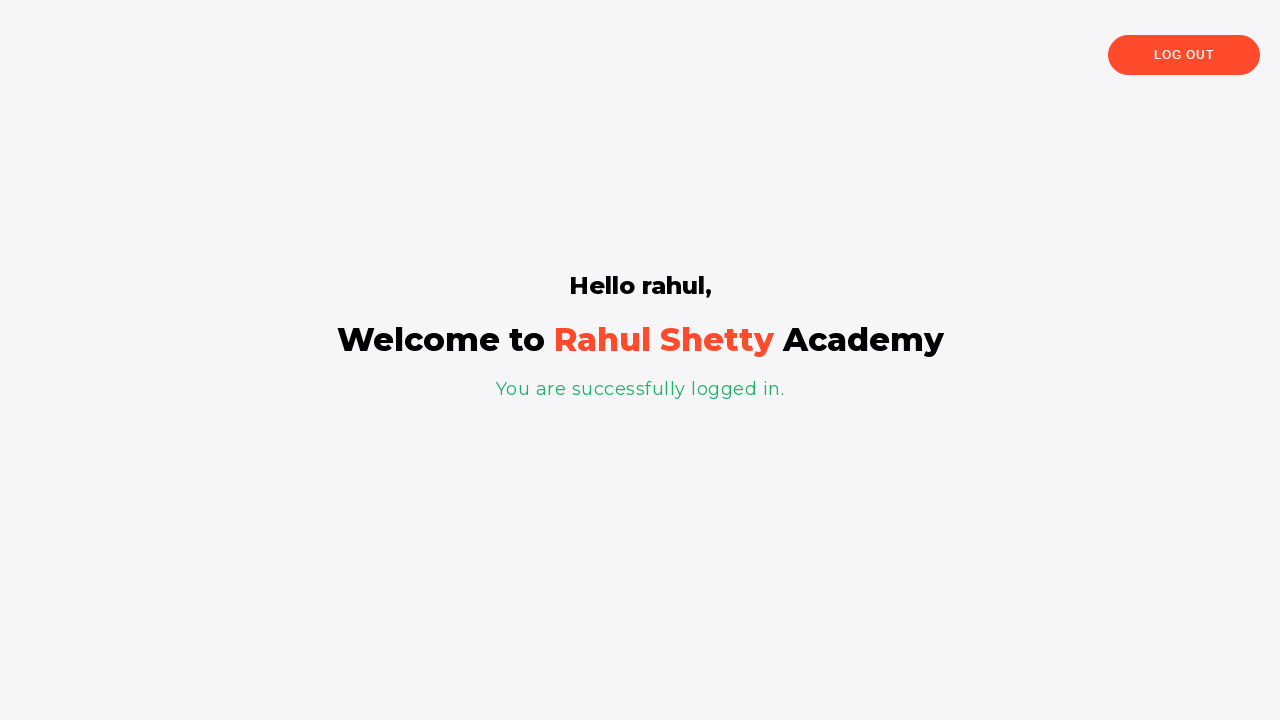